Verifies the Tesla homepage loads correctly by checking the page title

Starting URL: https://www.tesla.com

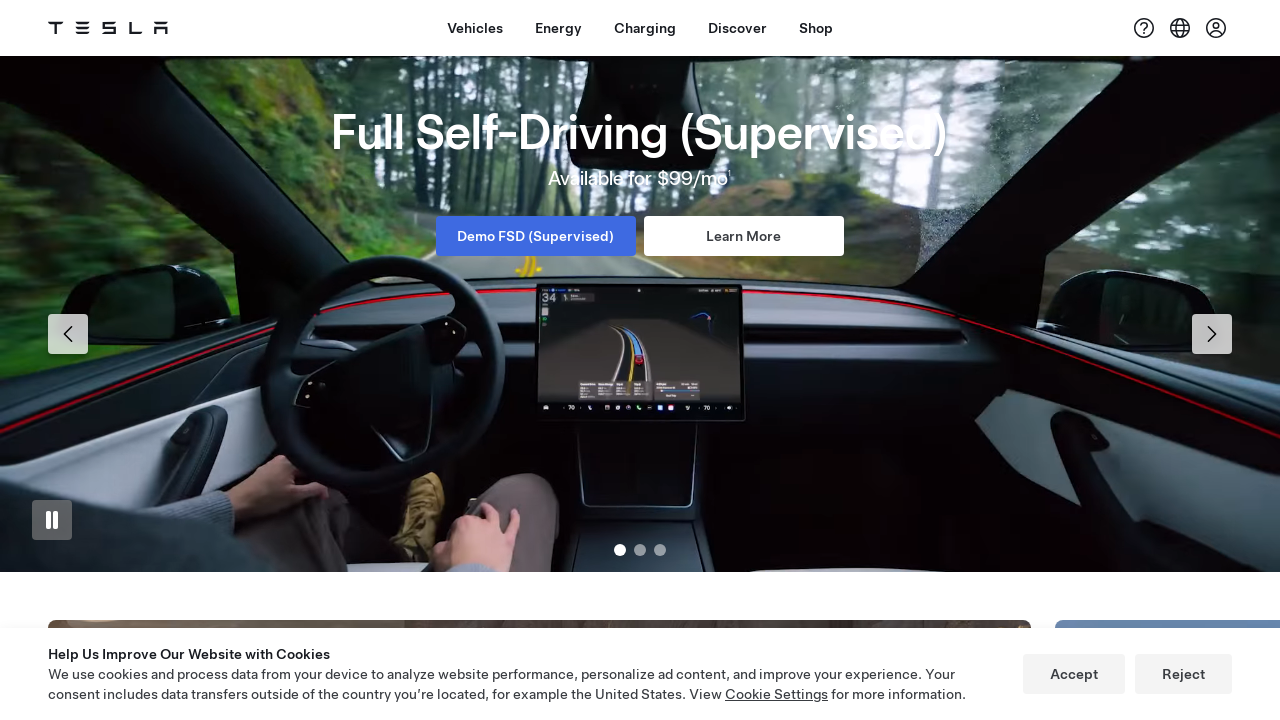

Waited for page to reach domcontentloaded state
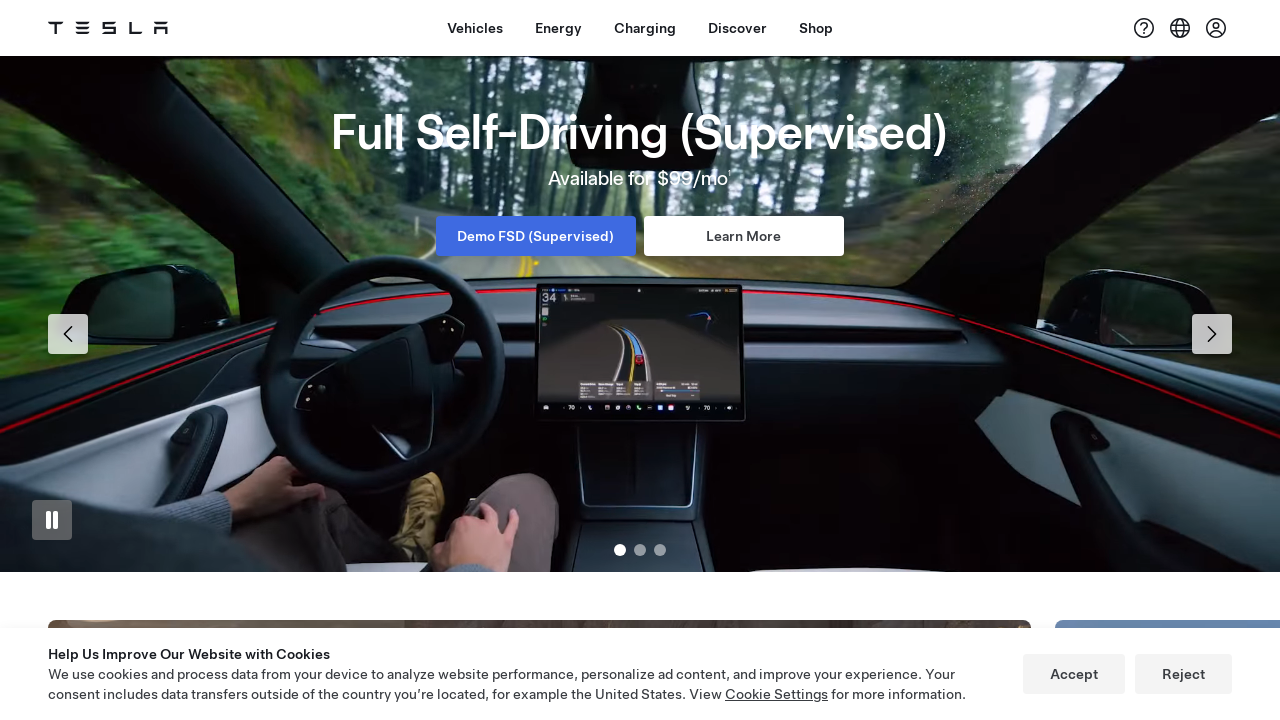

Retrieved page title
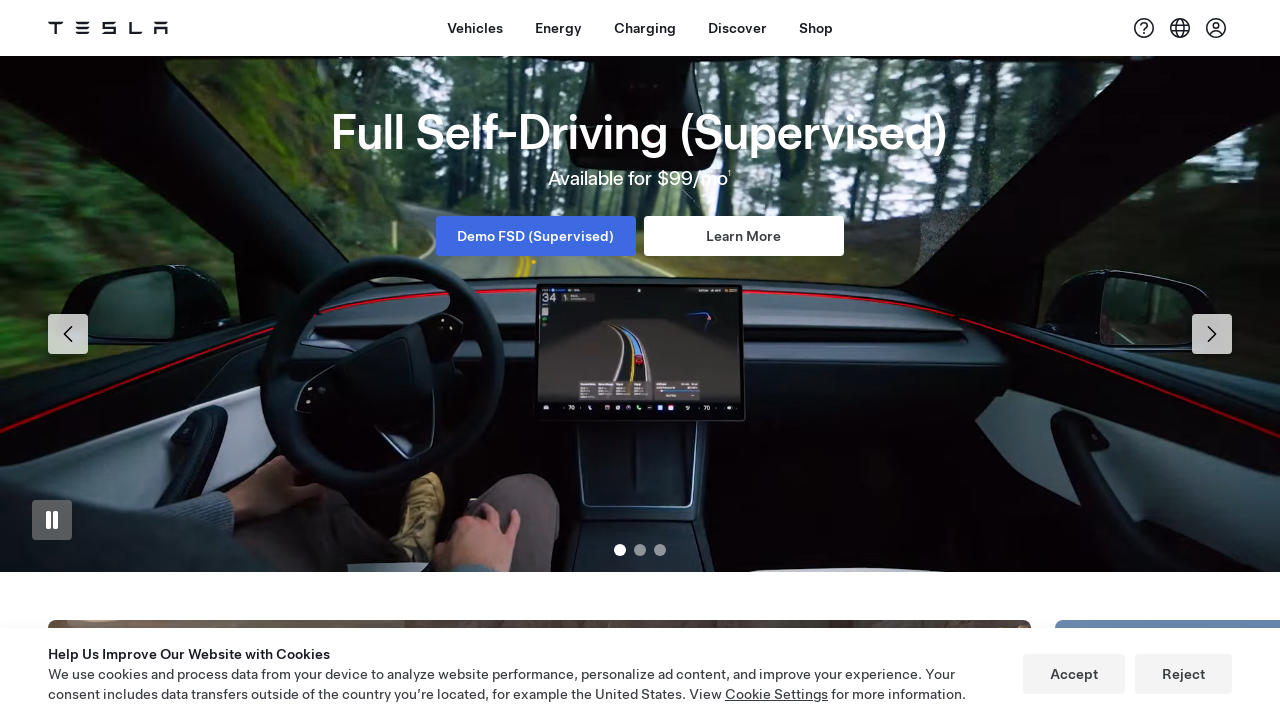

Verified page title contains 'Tesla' or 'Electric Cars'
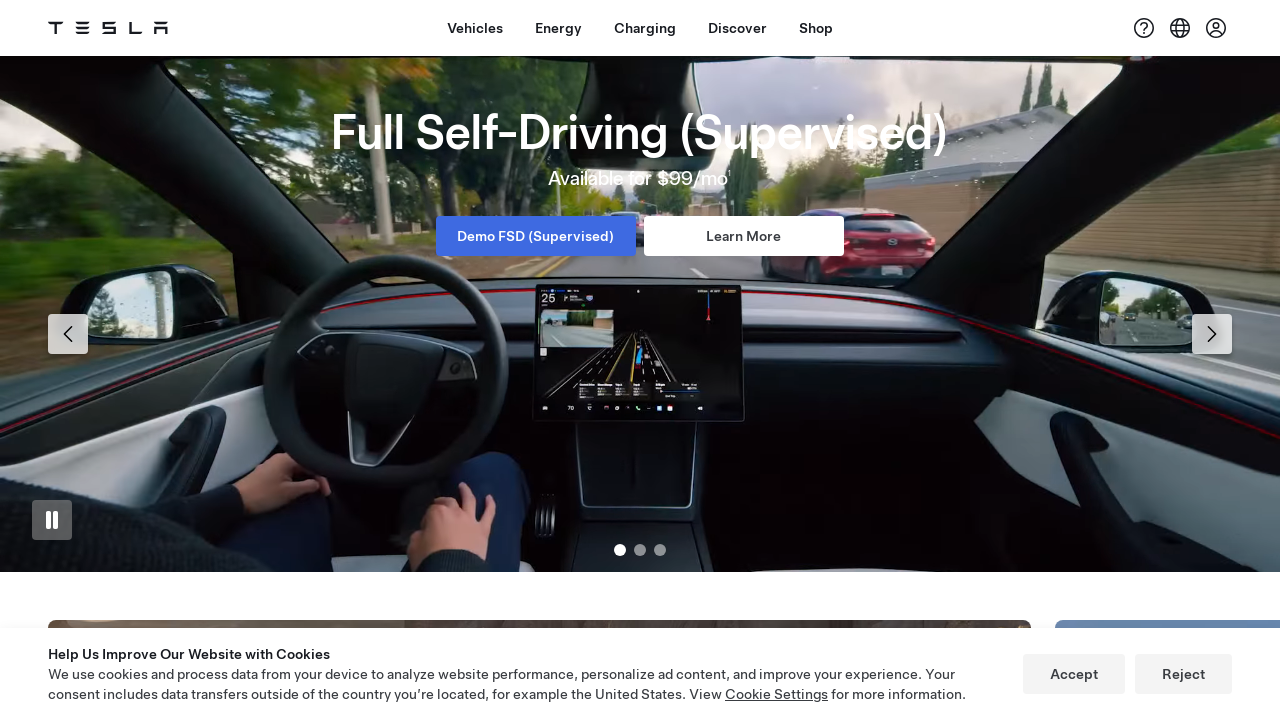

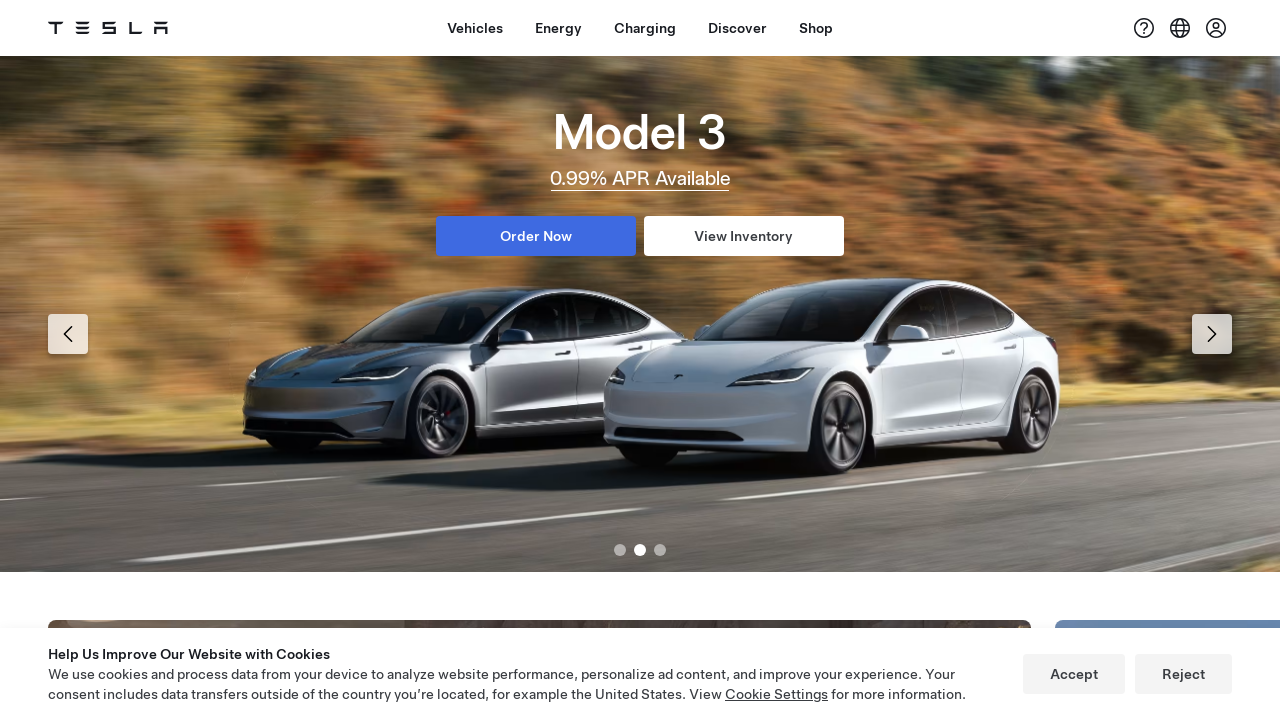